Tests drag and drop functionality by dragging an element onto a drop target

Starting URL: https://selenium.dev/selenium/web/mouse_interaction.html

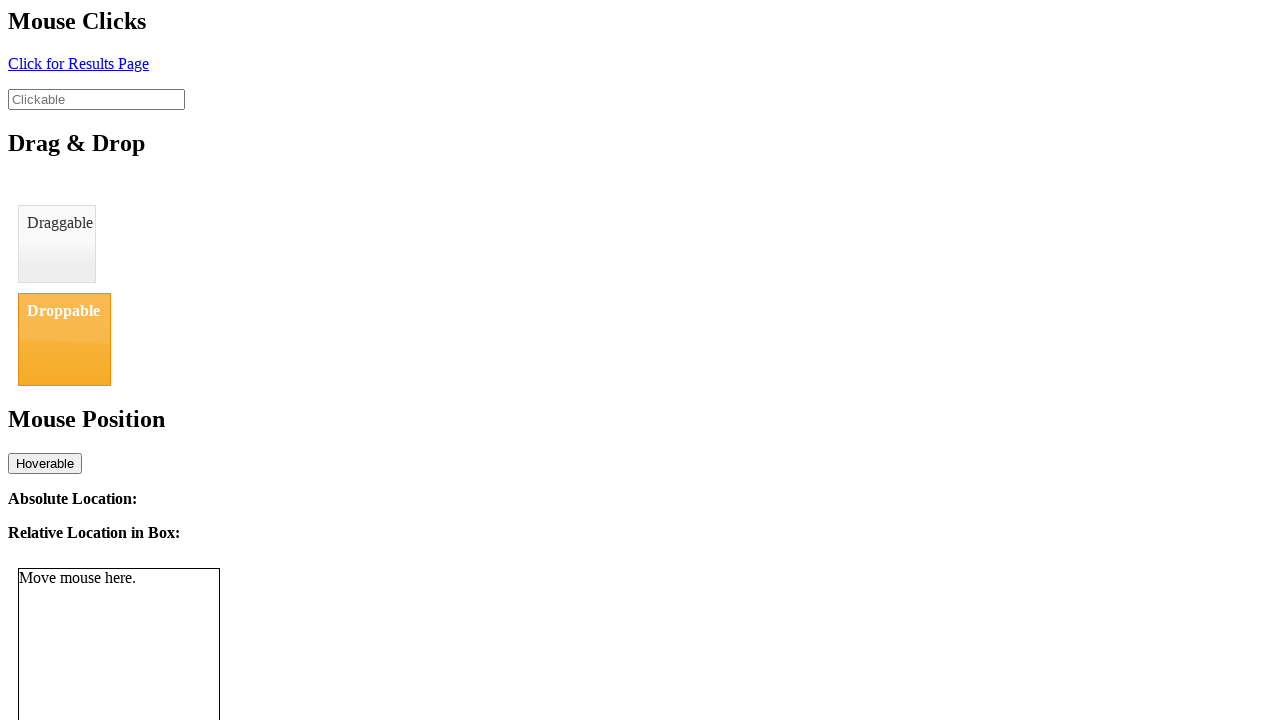

Located draggable element with id 'draggable'
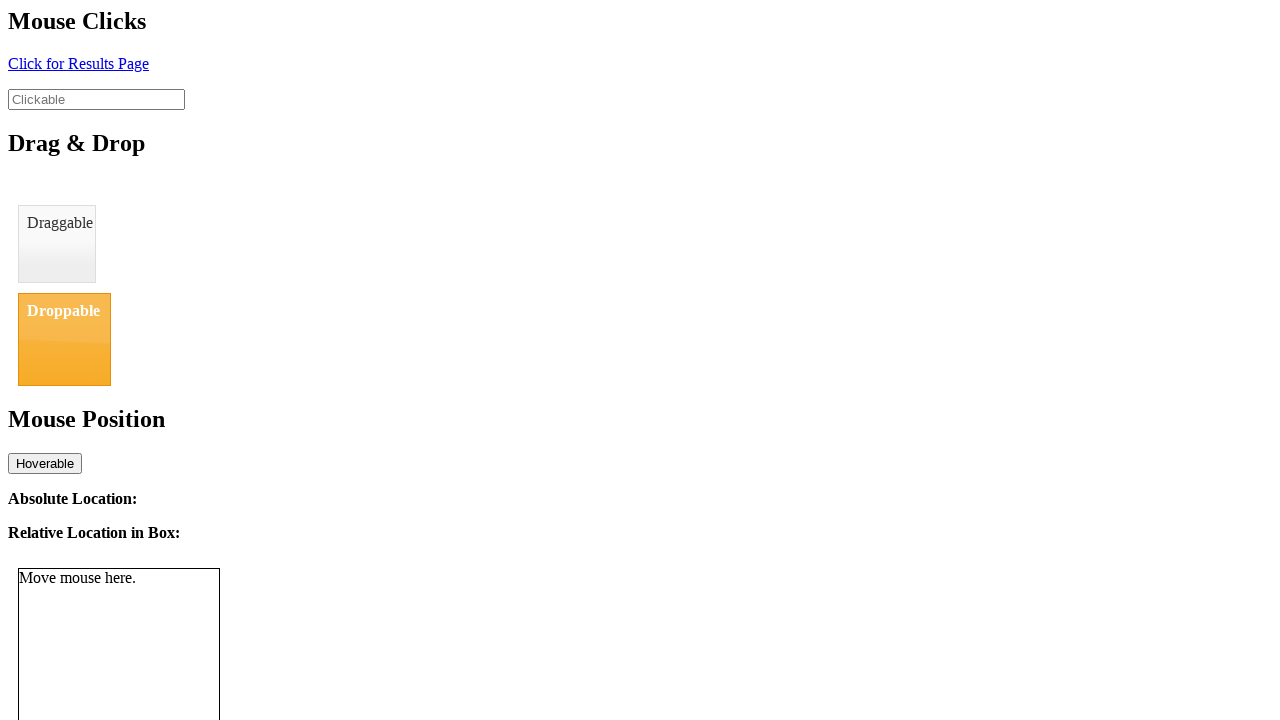

Located droppable target element with id 'droppable'
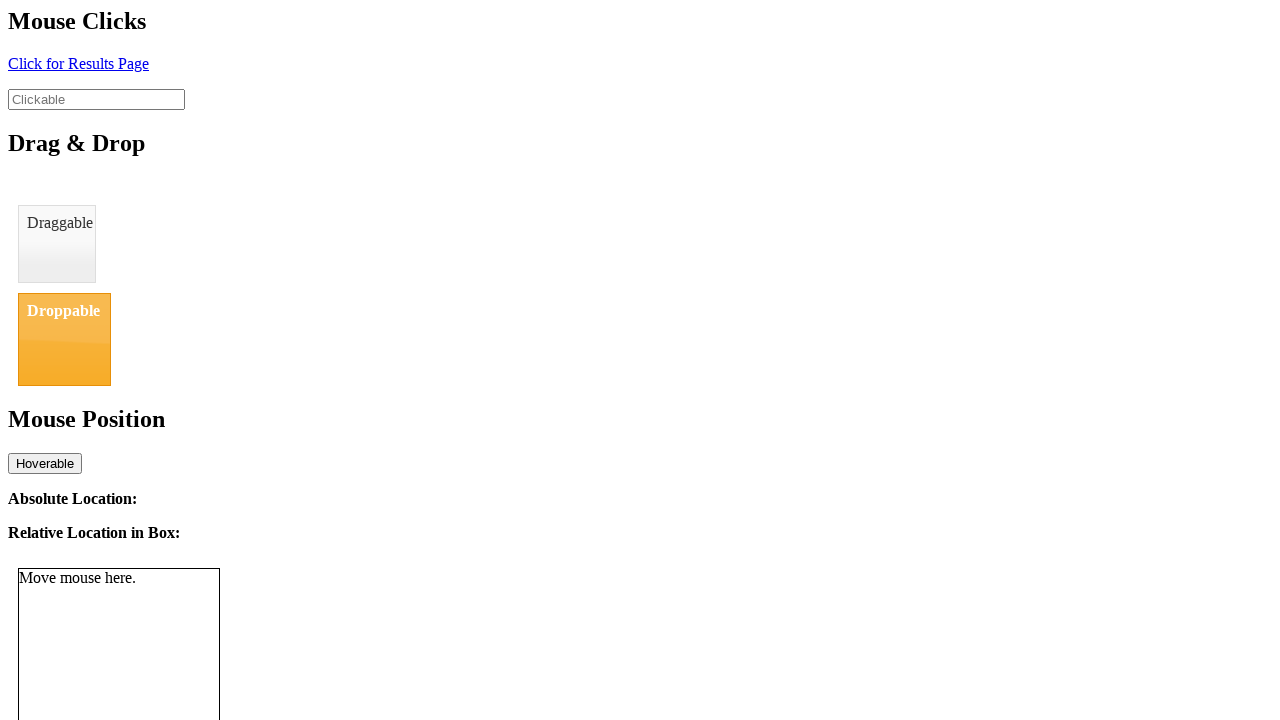

Dragged draggable element onto droppable target at (64, 339)
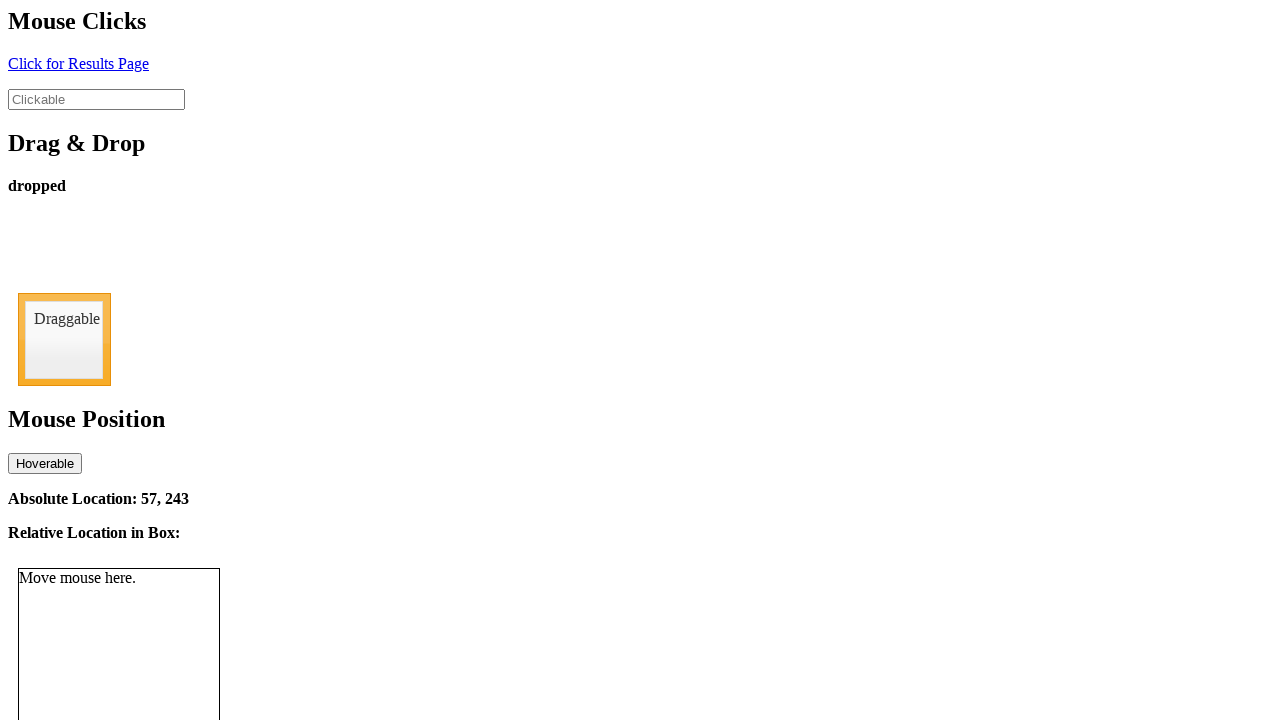

Verified drop status changed to 'dropped'
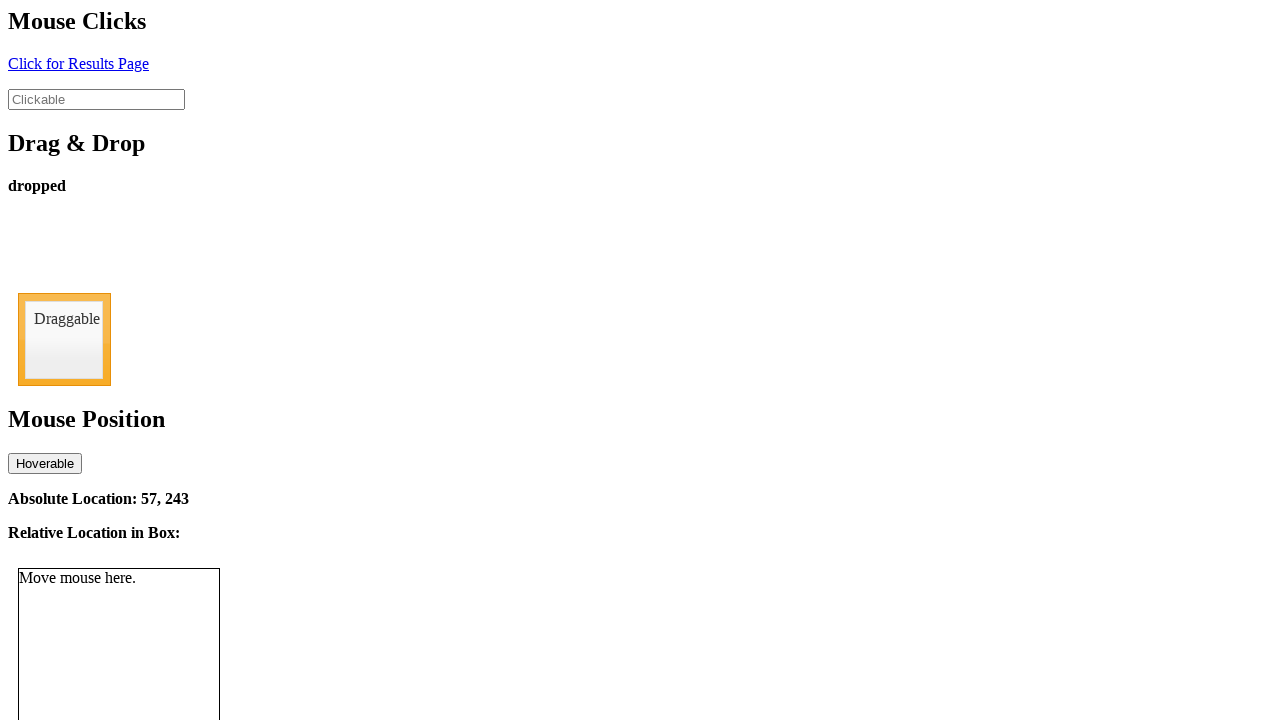

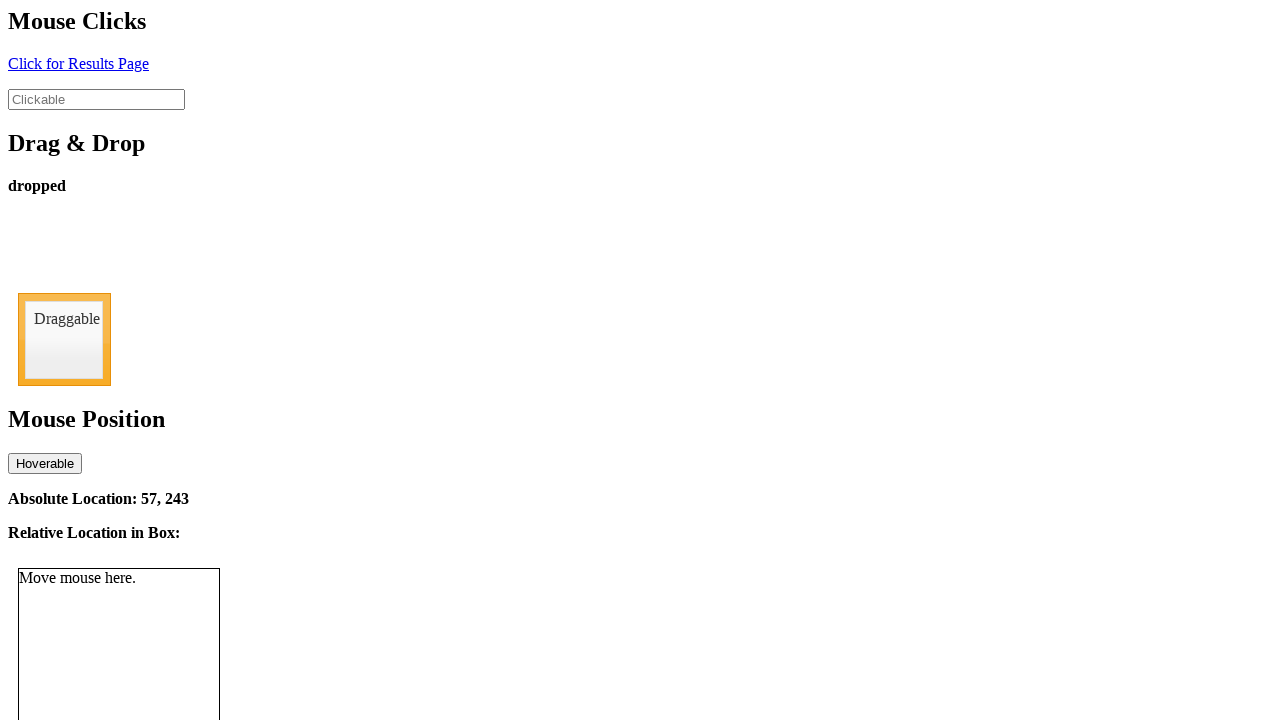